Tests a registration form by filling in personal details including first name, last name, address, email, phone, gender selection, hobby checkbox, country dropdown, and submitting the form.

Starting URL: http://demo.automationtesting.in/Register.html

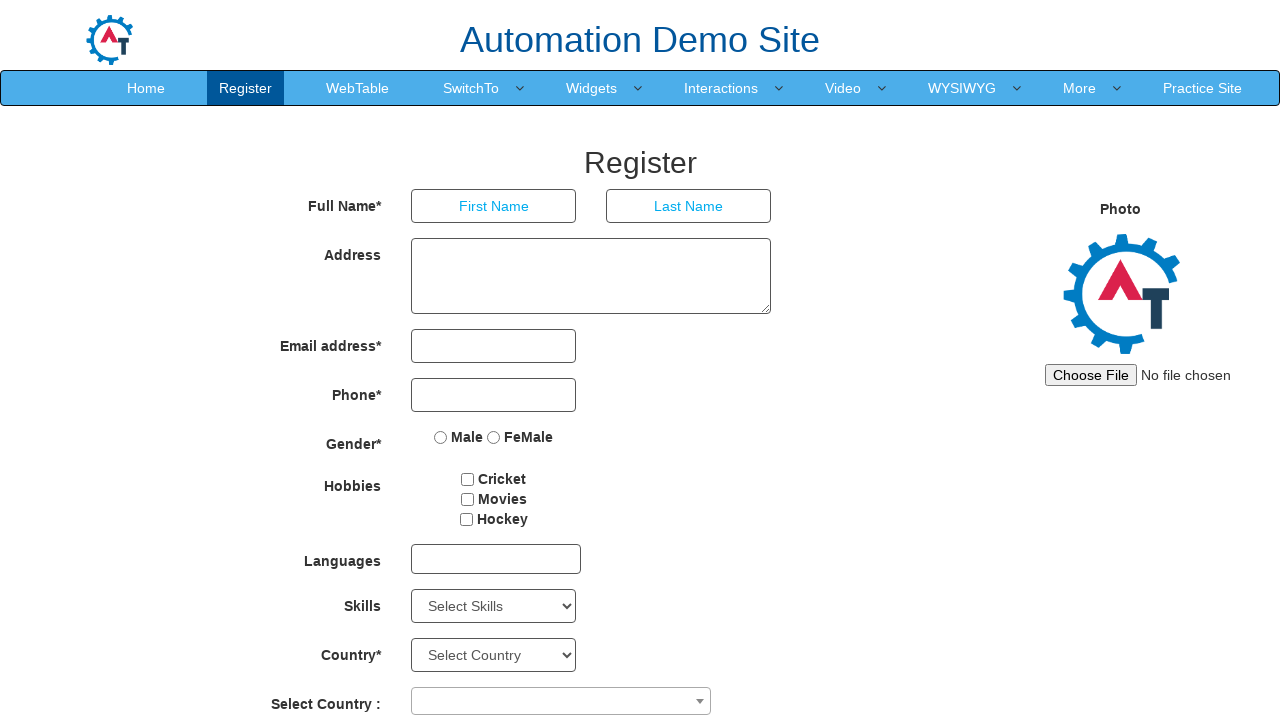

Filled first name field with 'sample' on input[placeholder='First Name']
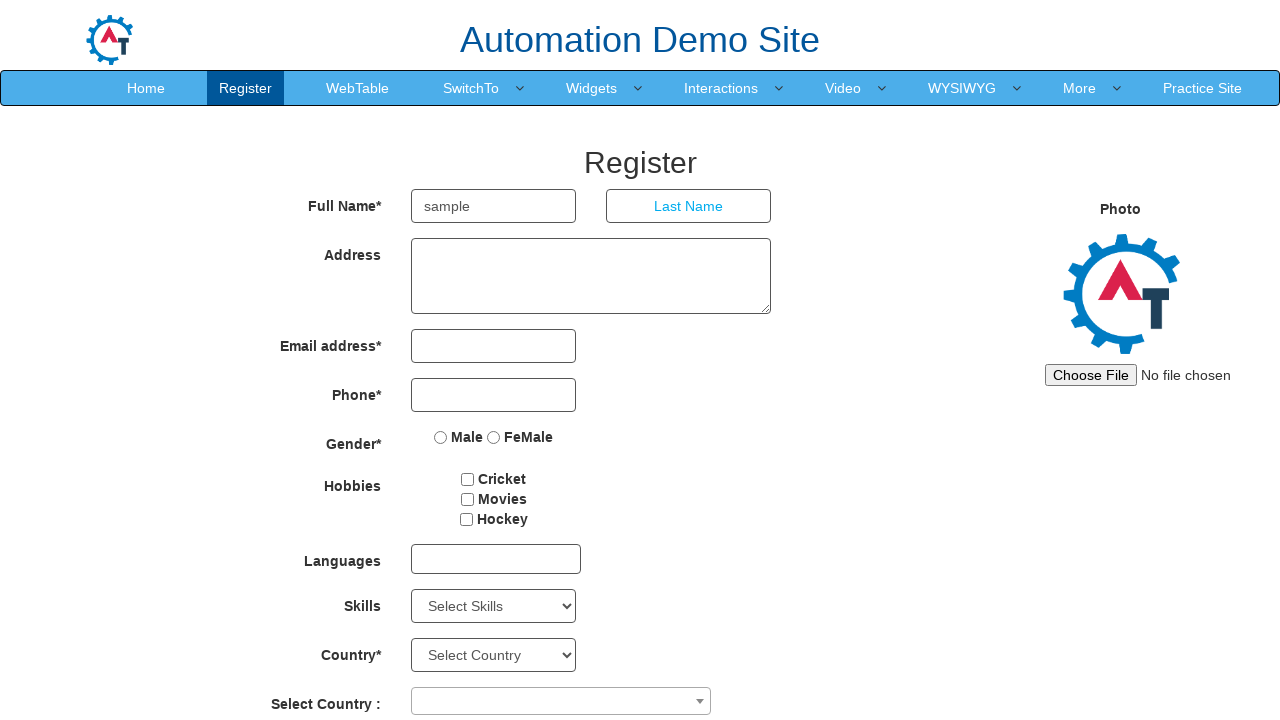

Filled last name field with 'sss' on input[placeholder='Last Name']
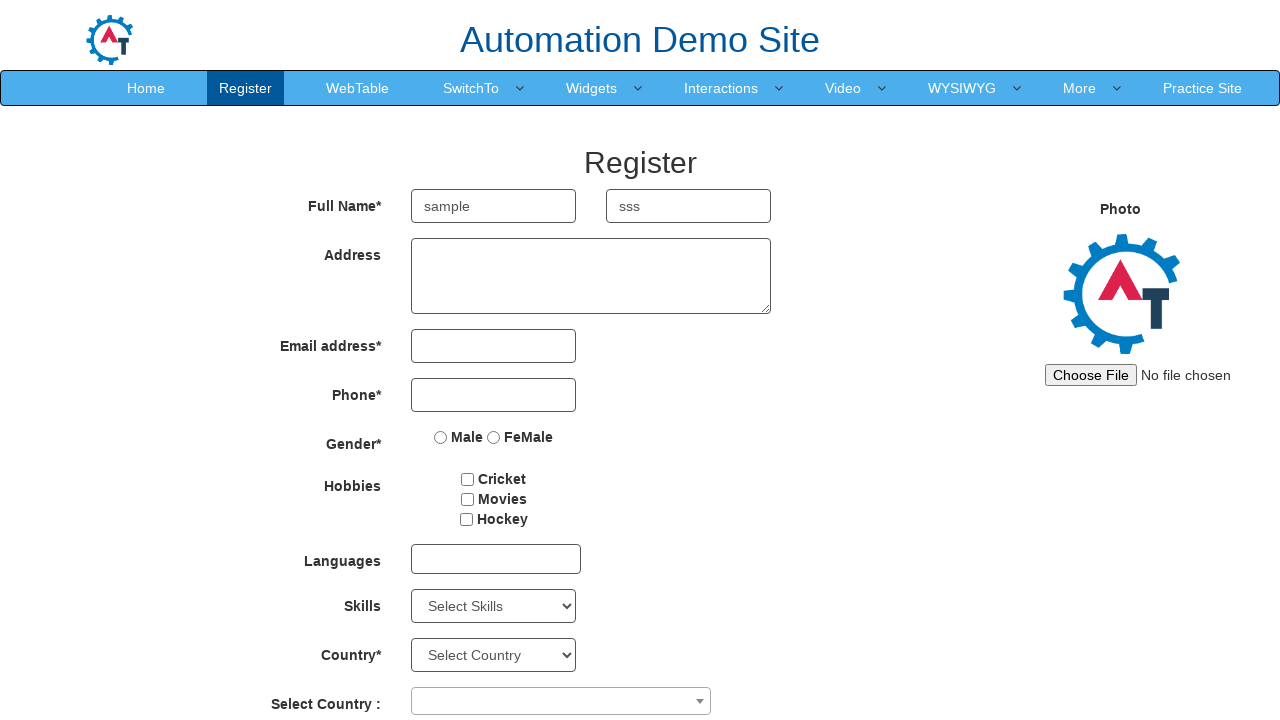

Filled address field with 'no:123, 12street, cross avenue, chennai' on textarea[rows='3']
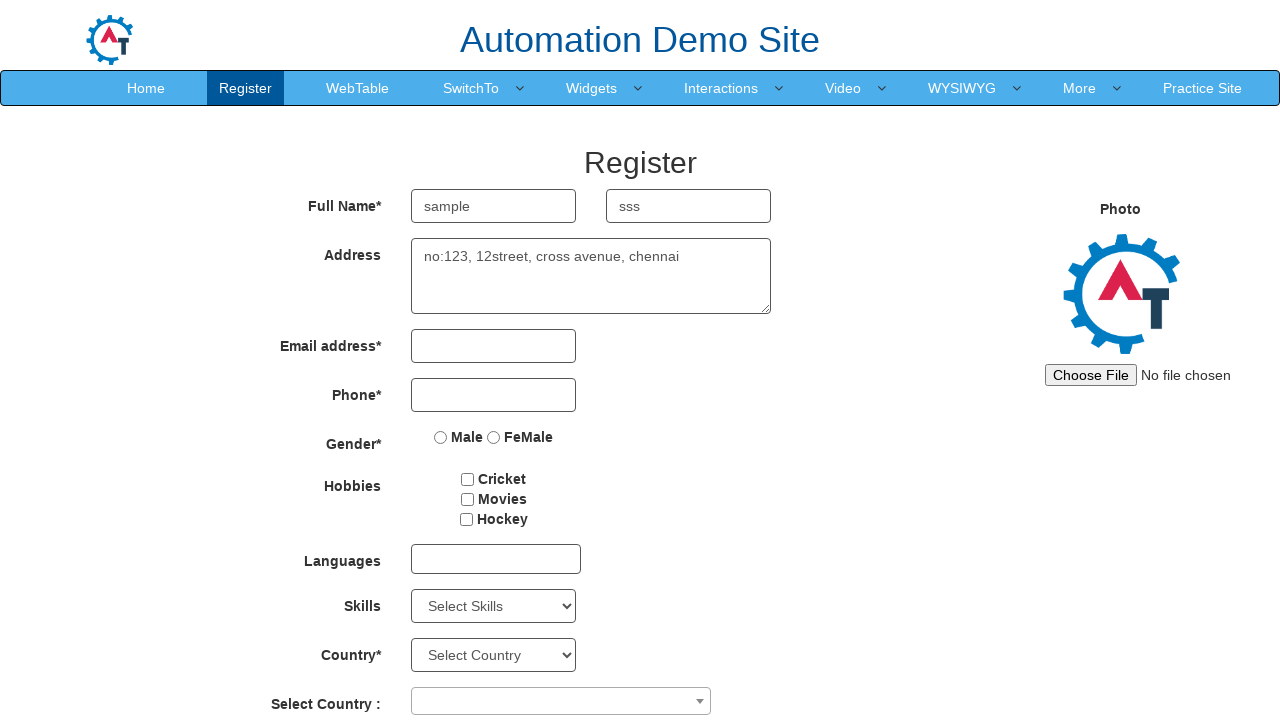

Filled email field with 'sample_sss@yahoo.co.in' on input[type='email']
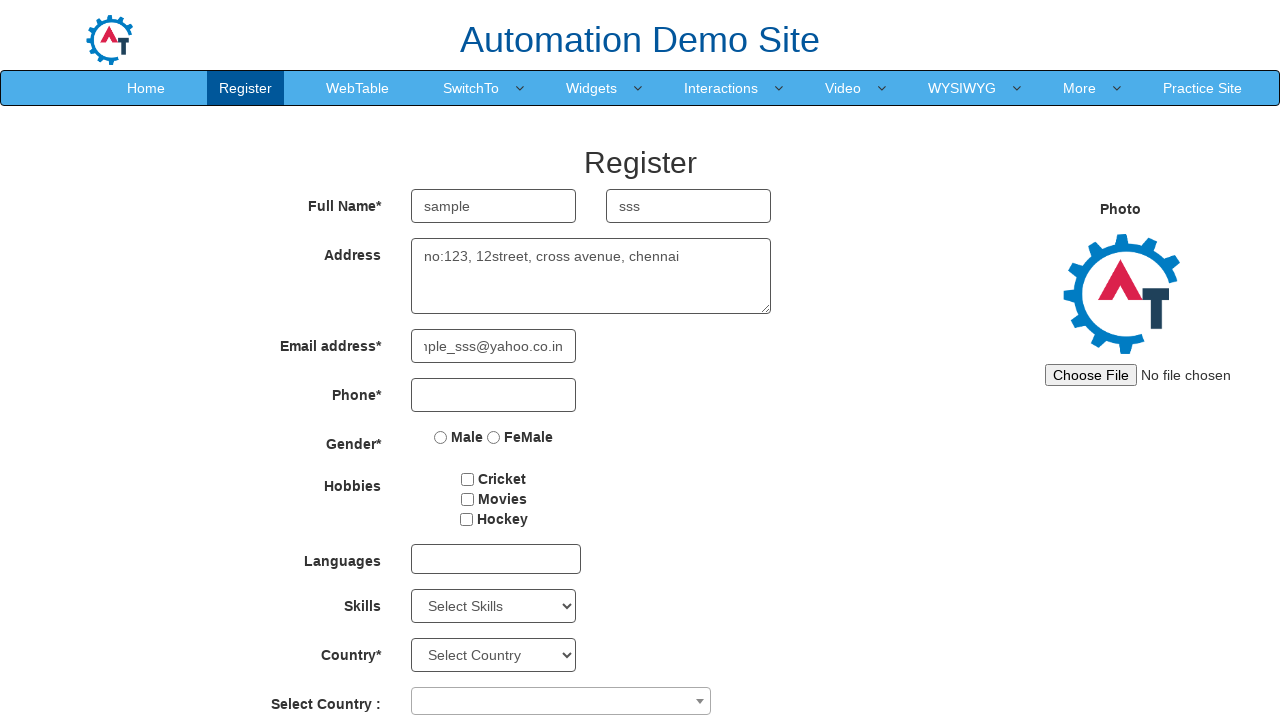

Filled telephone field with '9123456789' on input[type='tel']
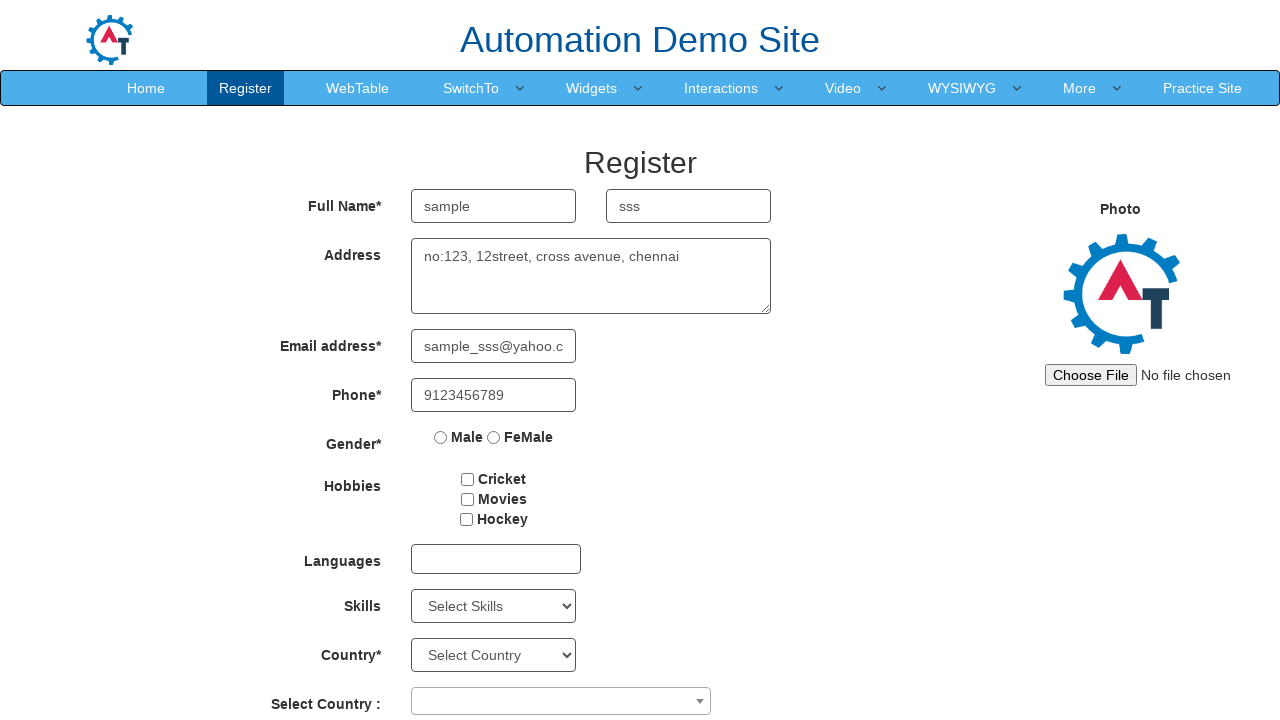

Selected gender radio button at (441, 437) on input[name='radiooptions']
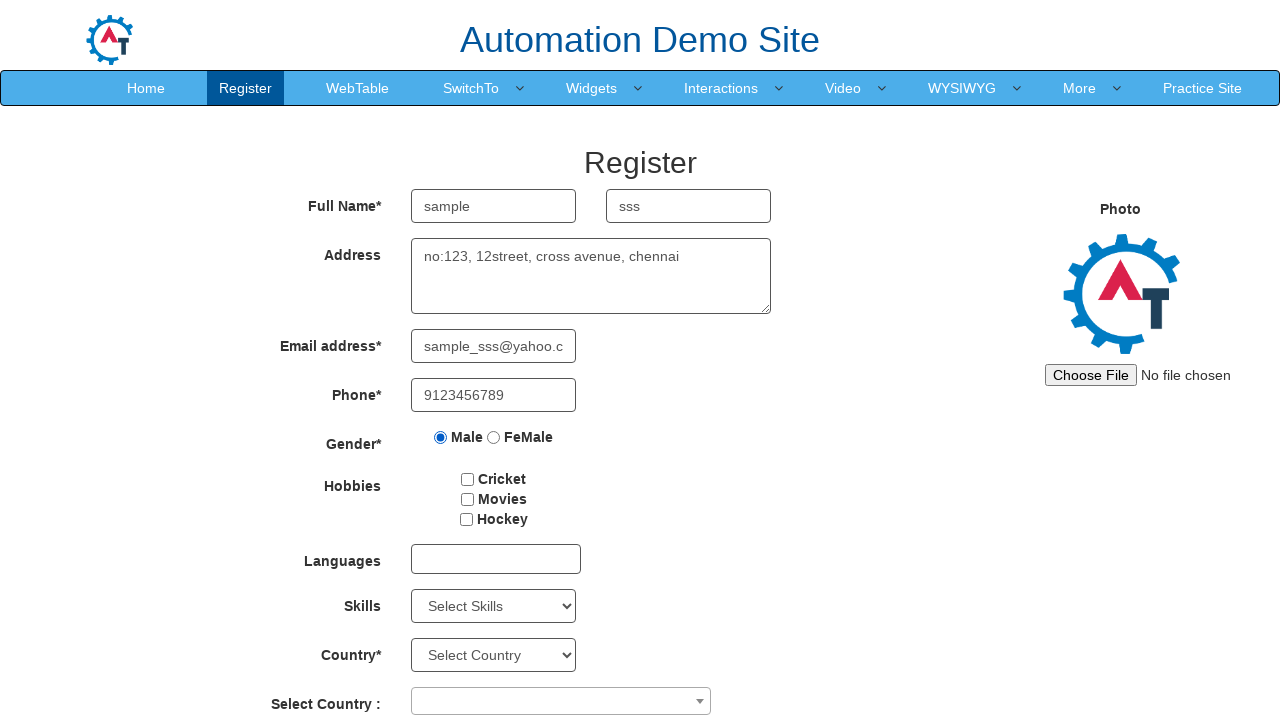

Selected Cricket hobby checkbox at (467, 499) on #checkbox2
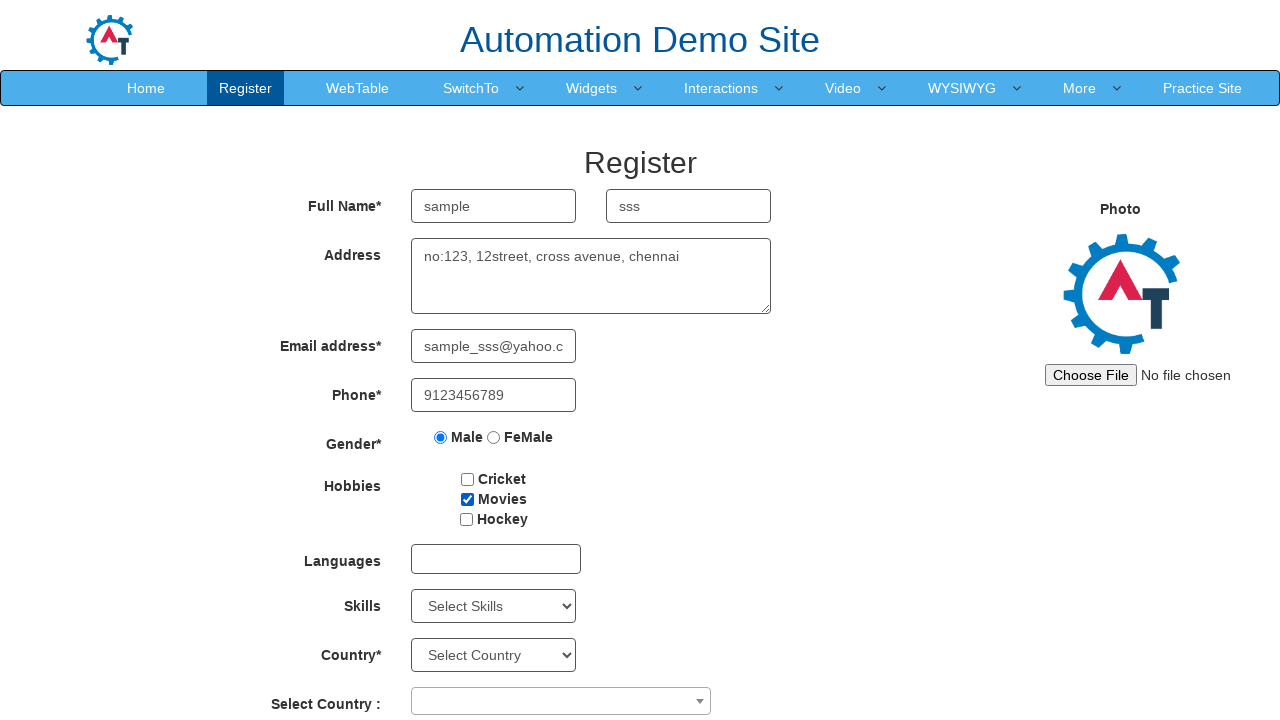

Opened country dropdown at (700, 701) on span[role='presentation']
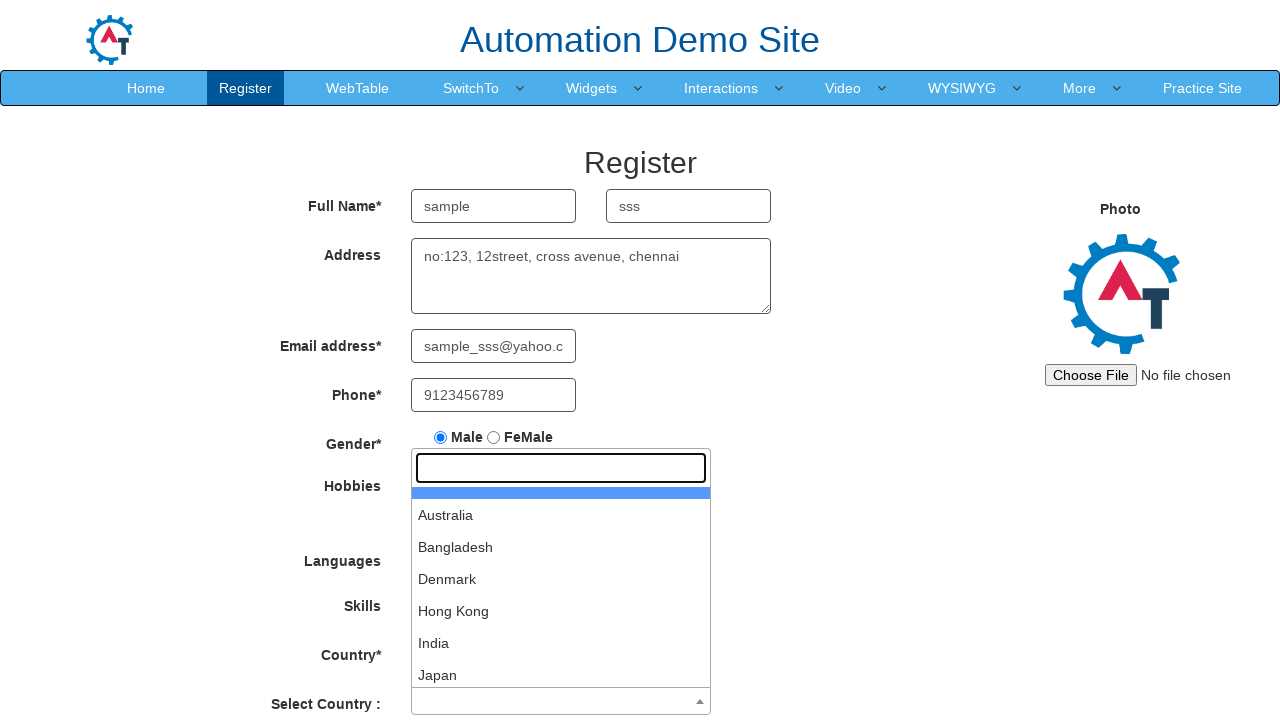

Selected India from country dropdown at (561, 643) on li:text('India')
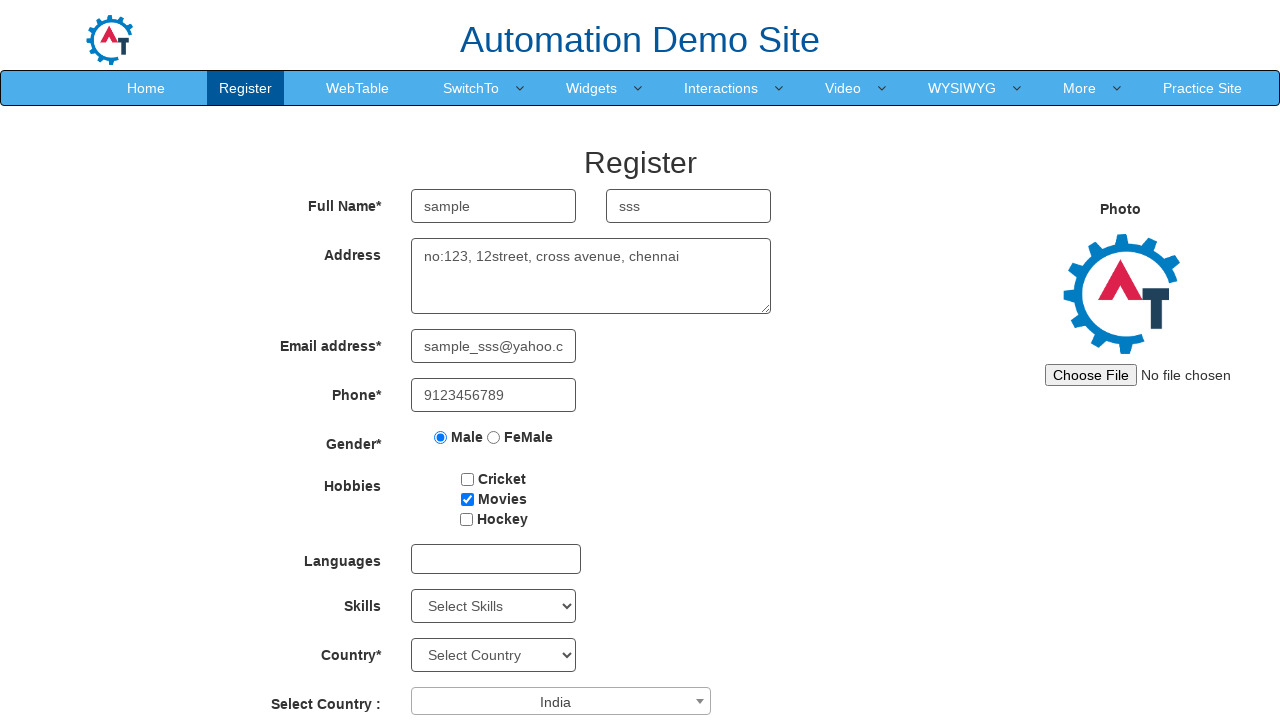

Clicked submit button to complete registration form at (572, 623) on #submitbtn
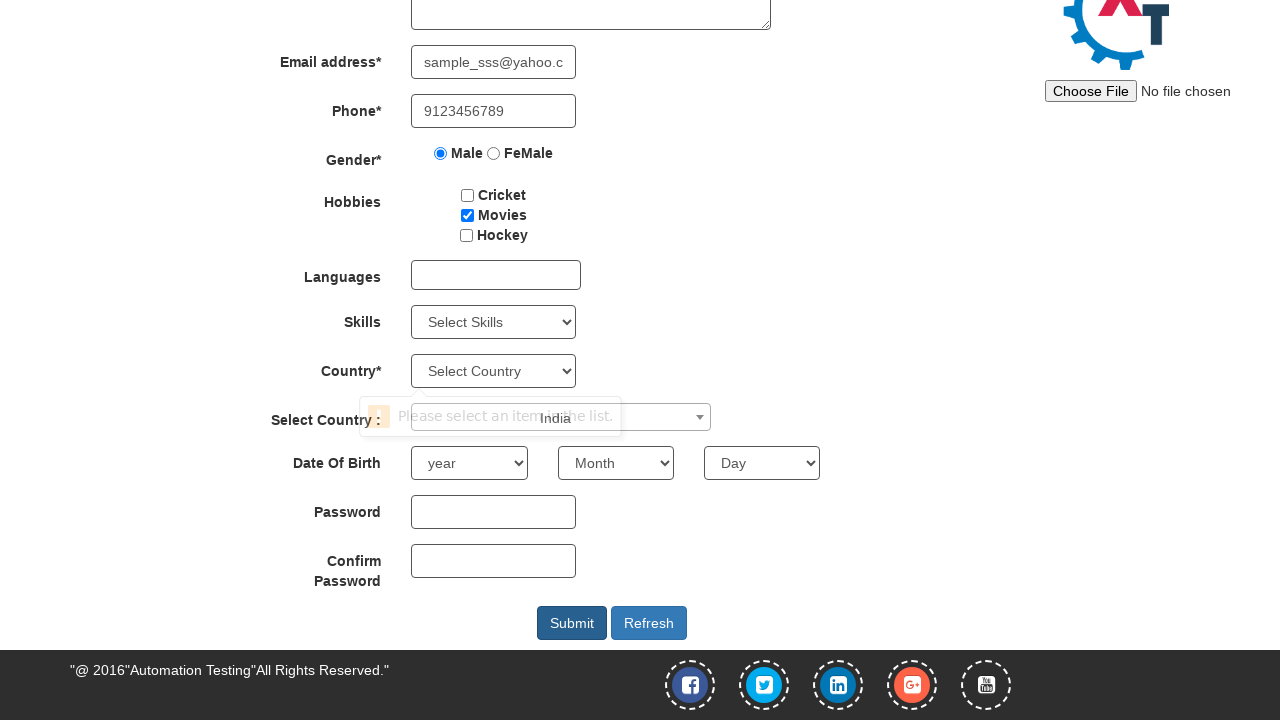

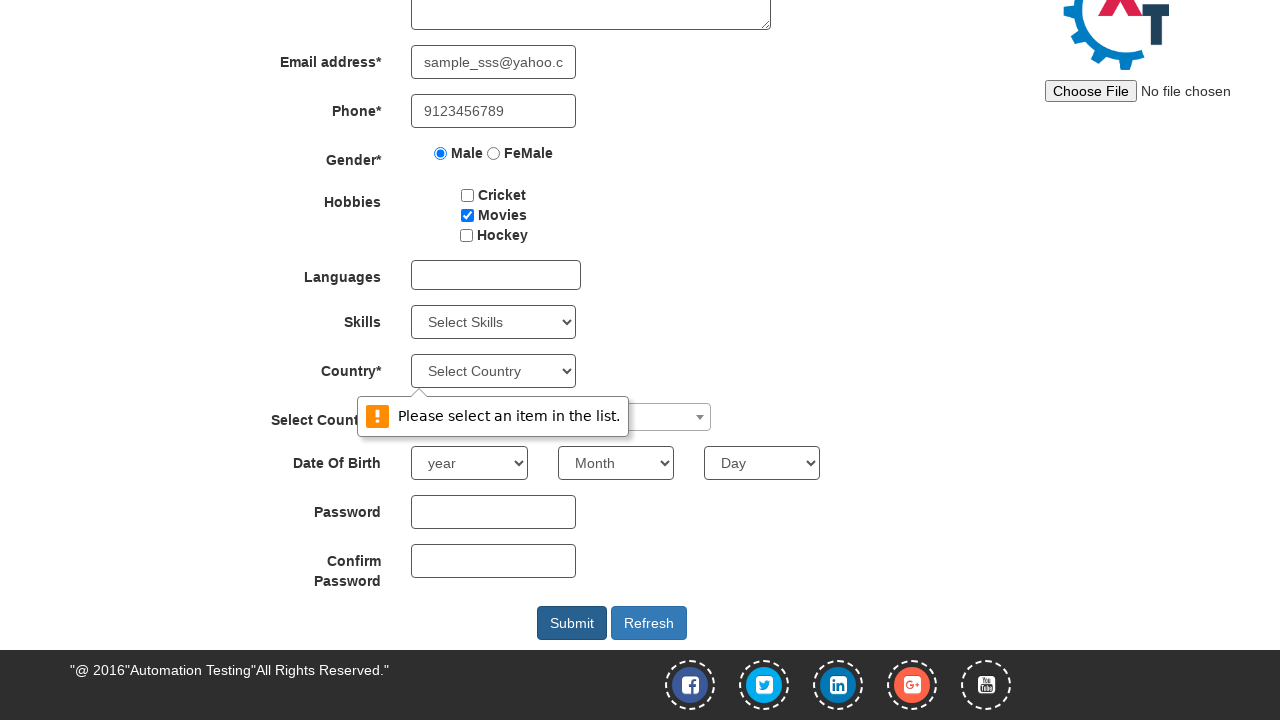